Tests language switching from Polish to English on the folk instruments website

Starting URL: http://ludowe.instrumenty.edu.pl/pl/o-projekcie

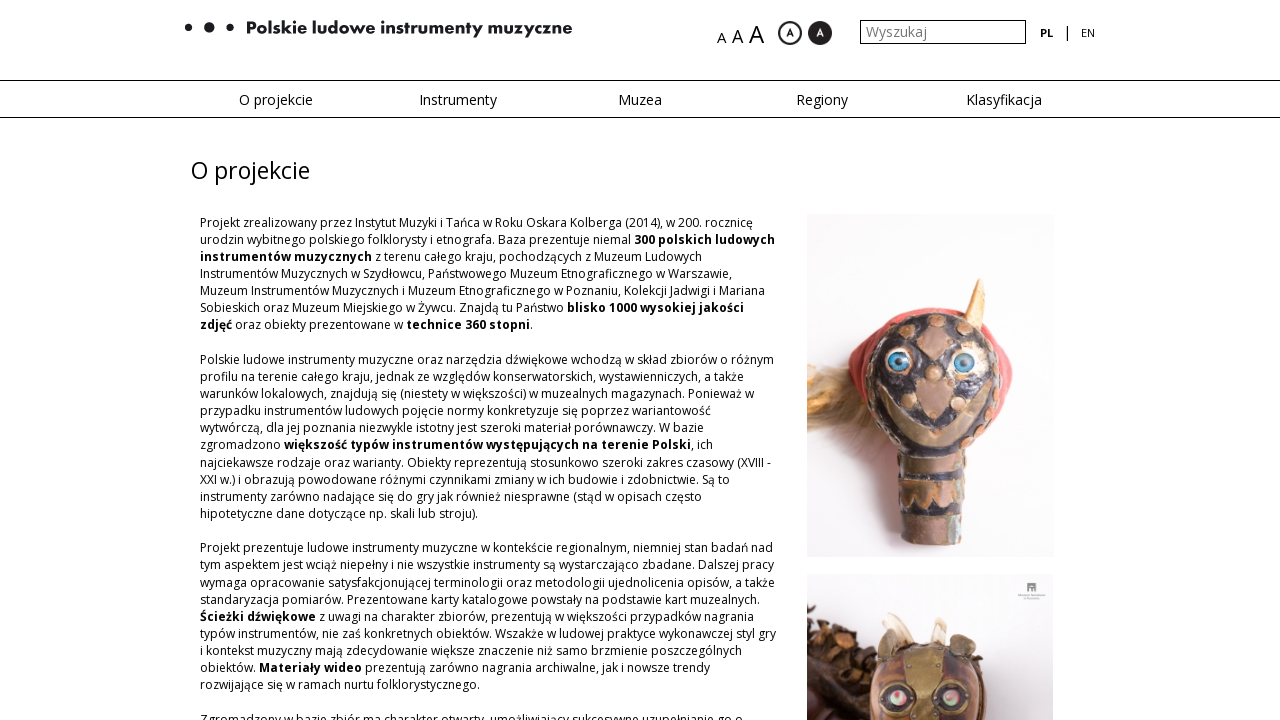

Clicked on English language link to switch from Polish to English at (1088, 33) on xpath=//a[text()='en']
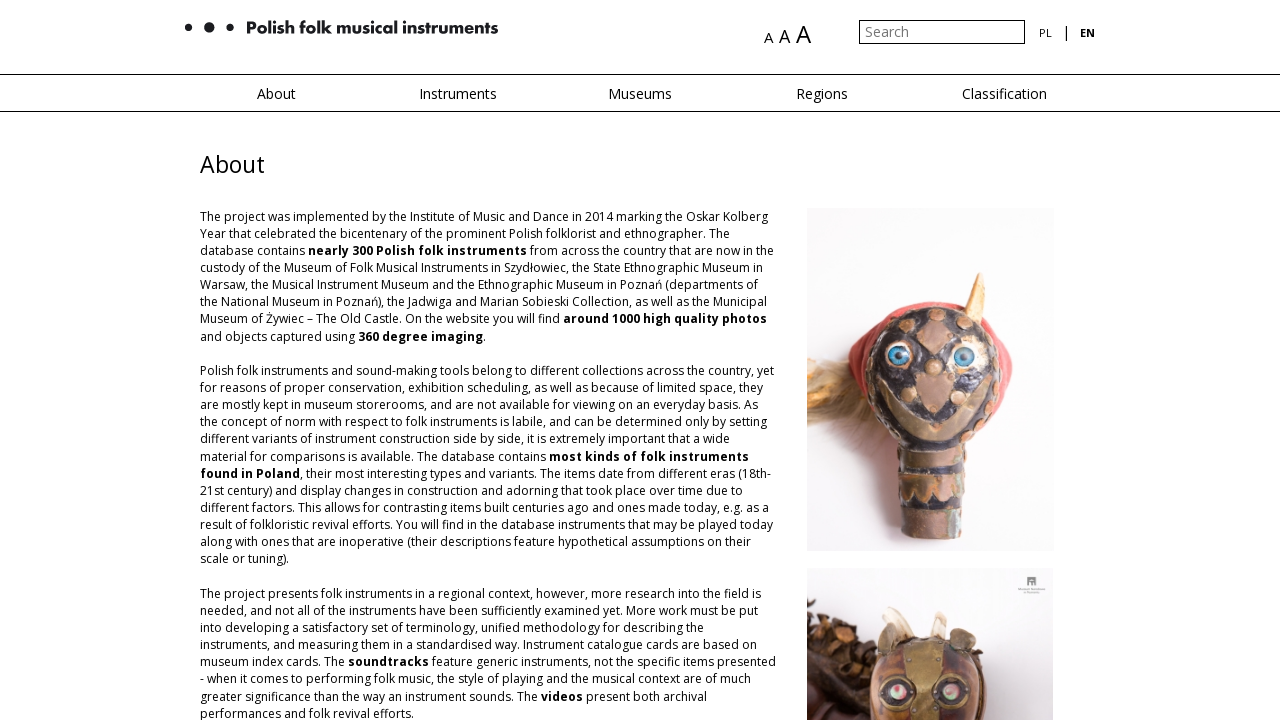

Language switched to English and About heading is now displayed
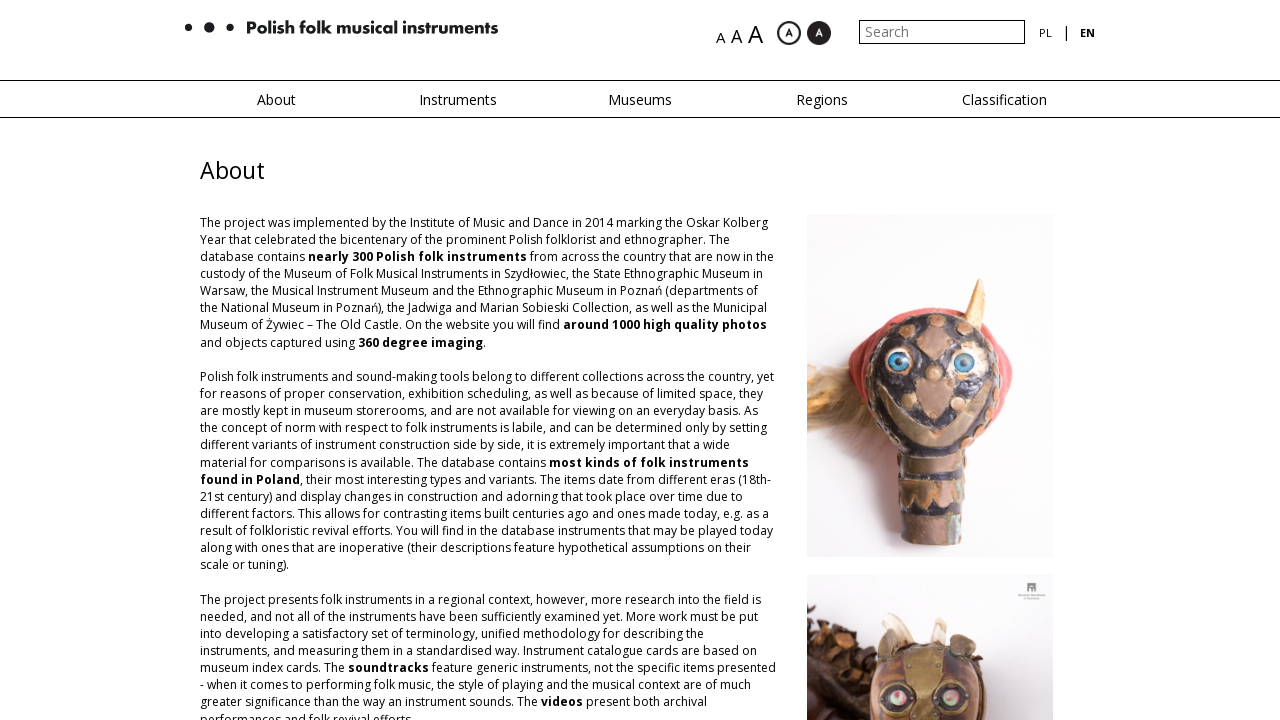

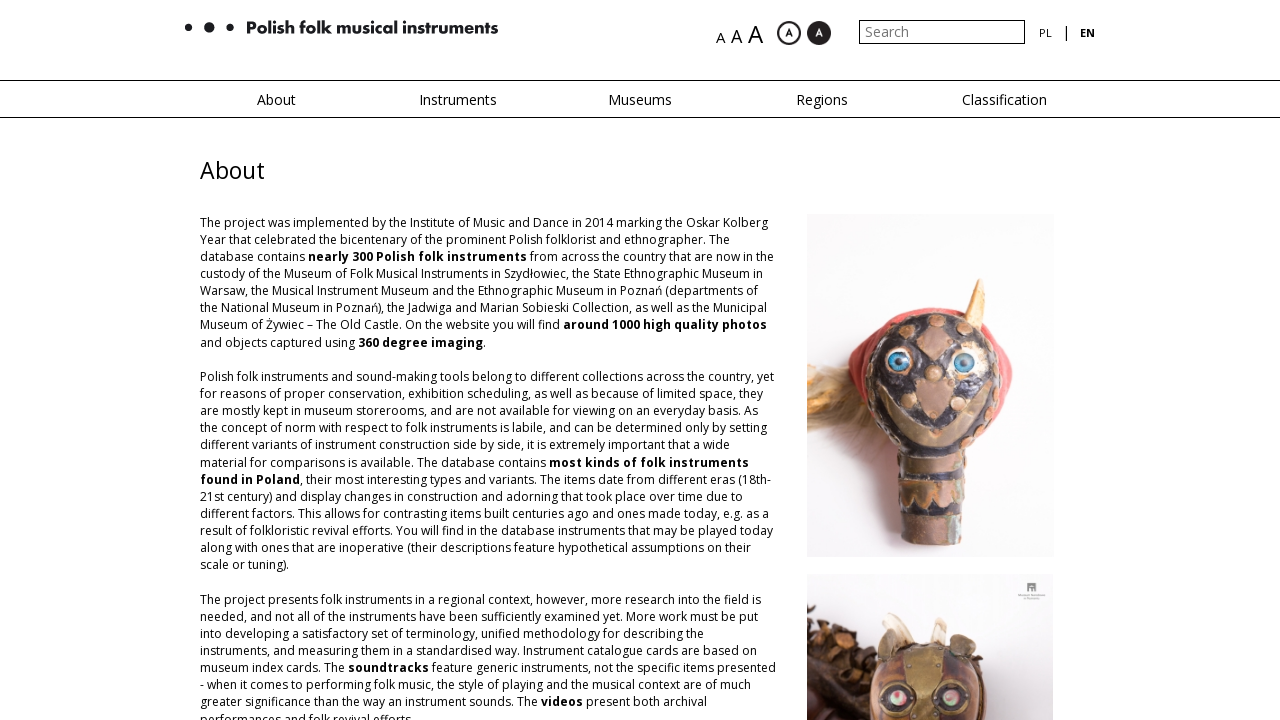